Tests scrolling functionality on a large page by scrolling down to the "CYDEO" link and then scrolling back up to the "Home" link using JavaScript scroll into view.

Starting URL: https://practice.cydeo.com/large

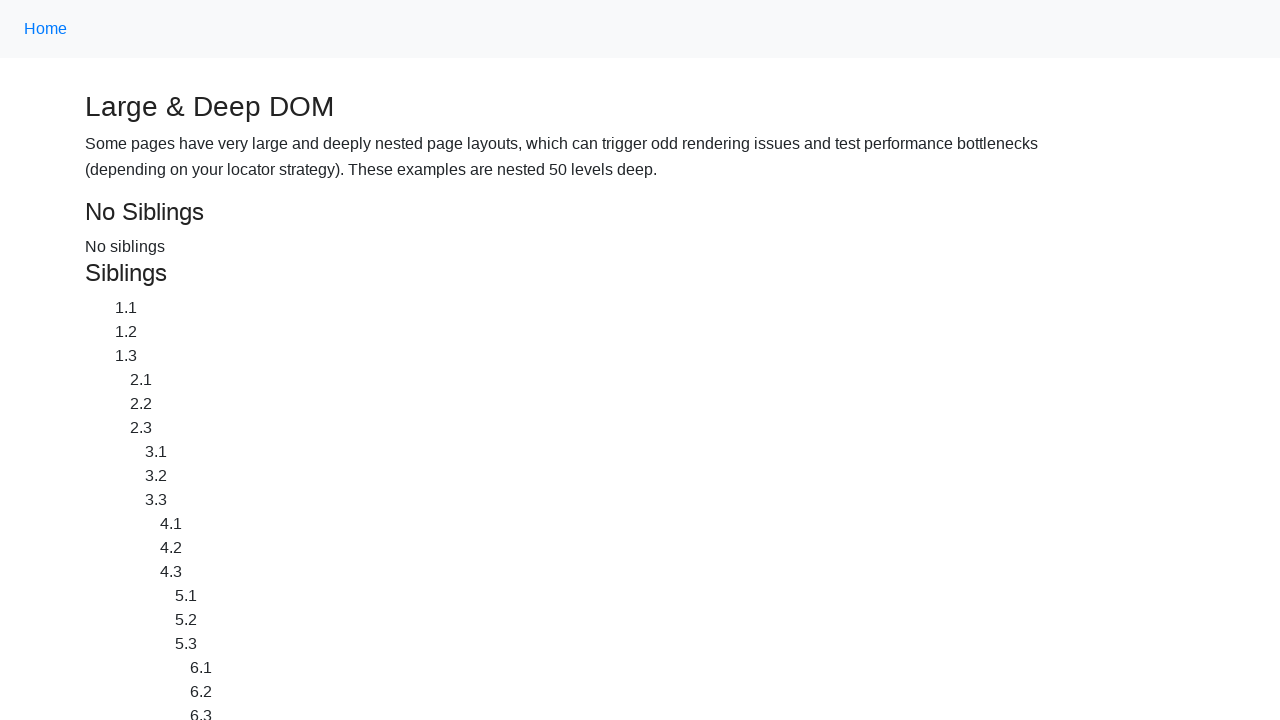

Located CYDEO link at bottom of page
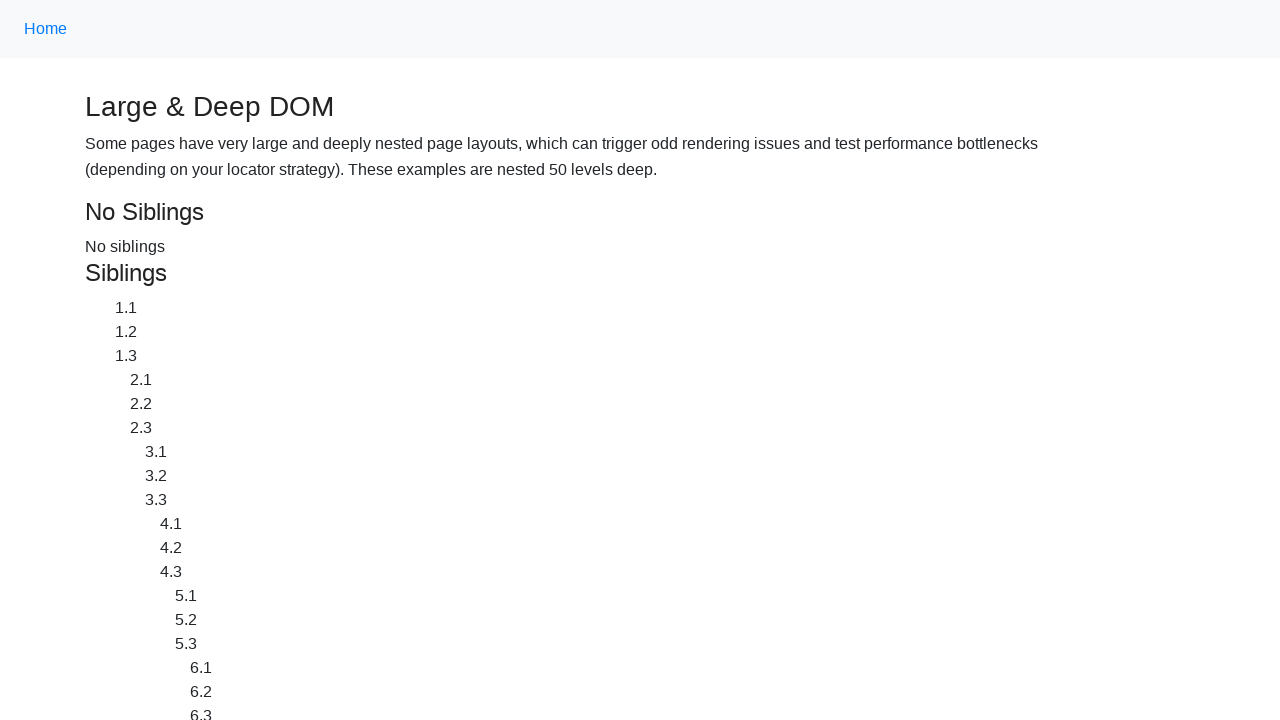

Located Home link at top of page
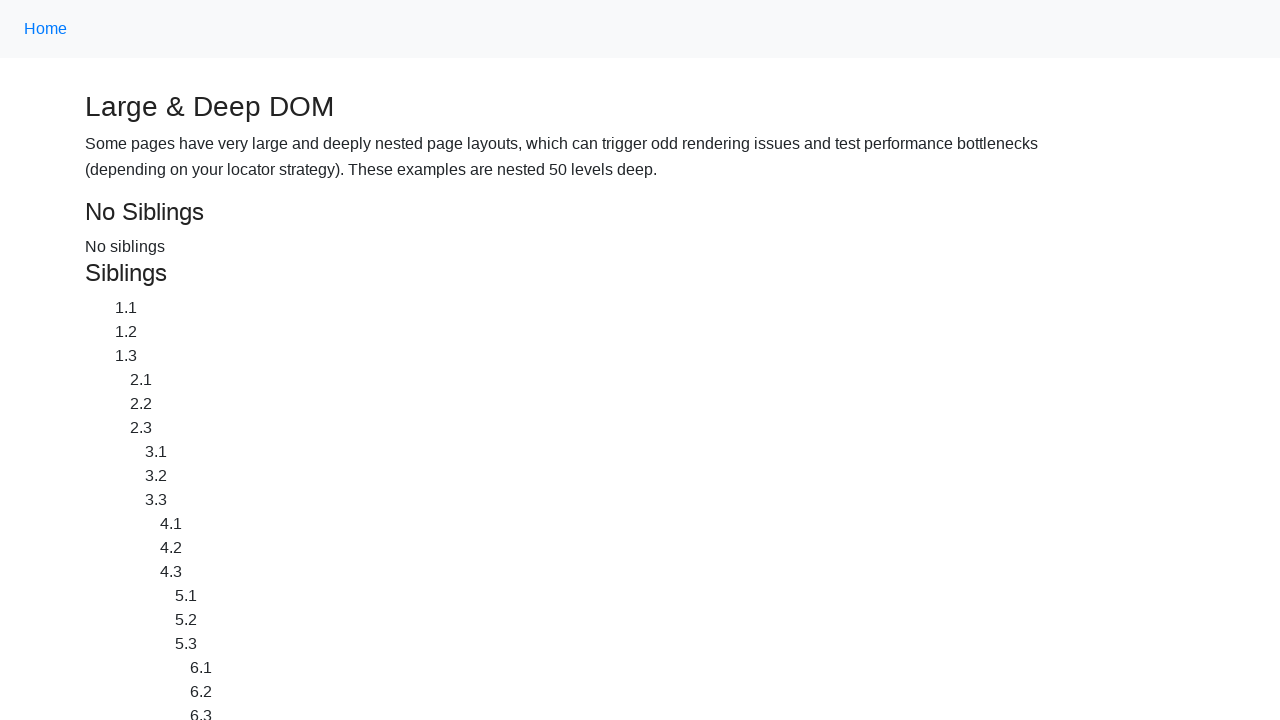

Scrolled down to CYDEO link using scroll into view
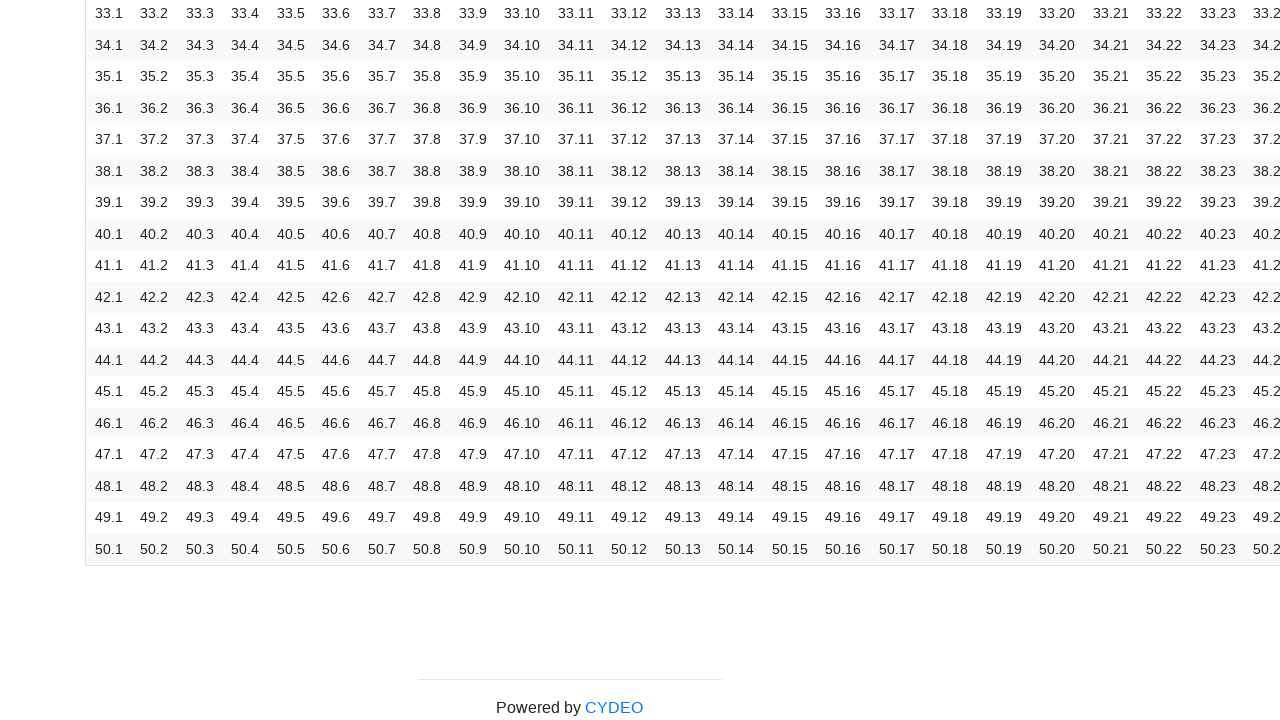

Waited 2 seconds to observe scroll to CYDEO link
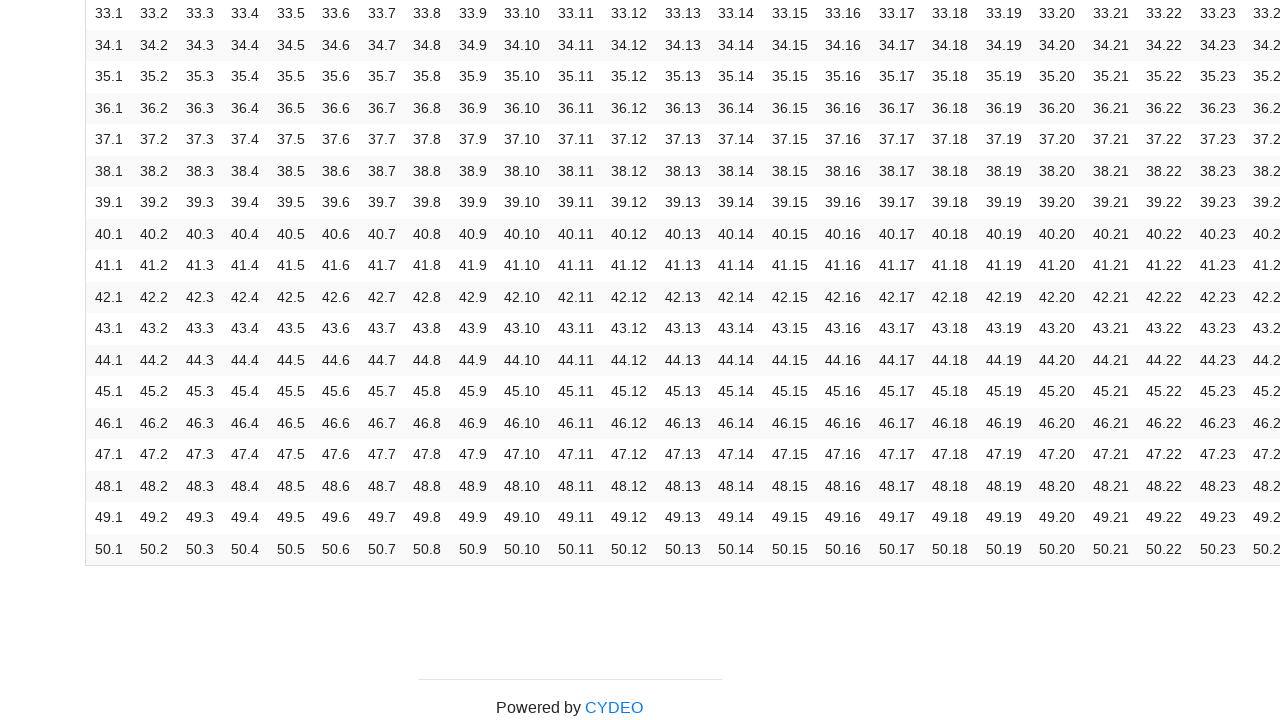

Scrolled back up to Home link using scroll into view
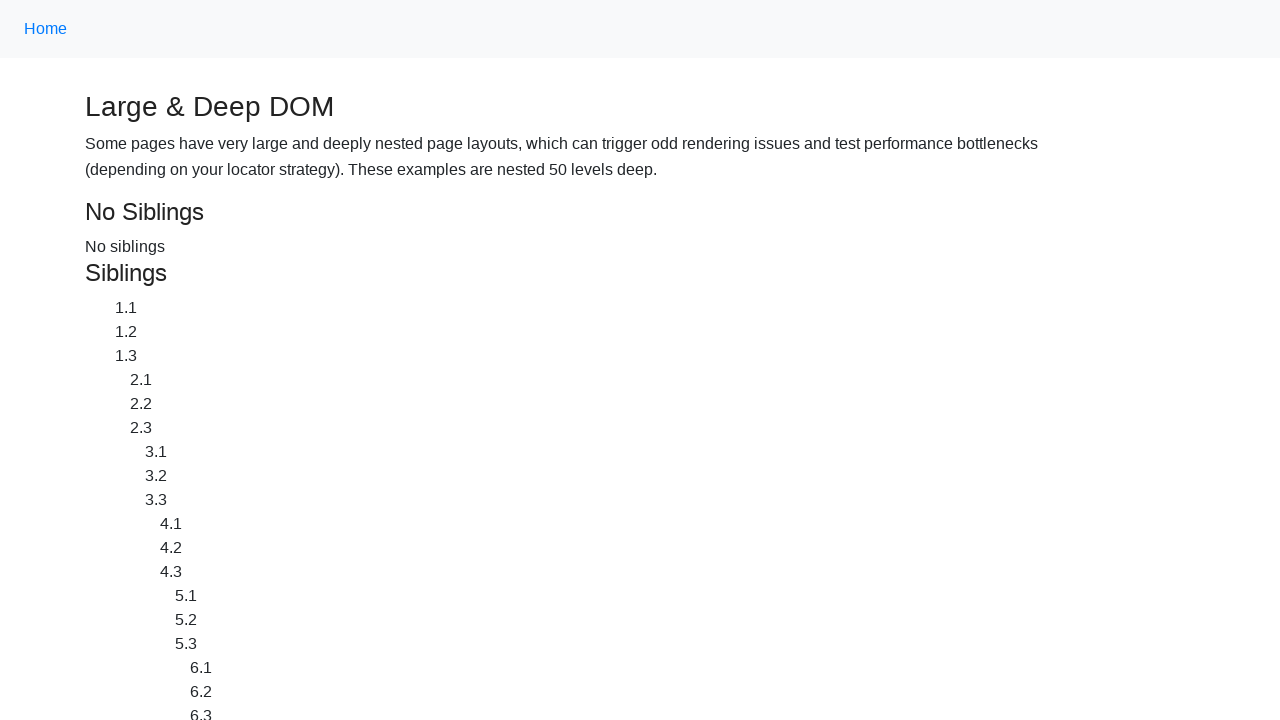

Waited 2 seconds to observe scroll back to Home link
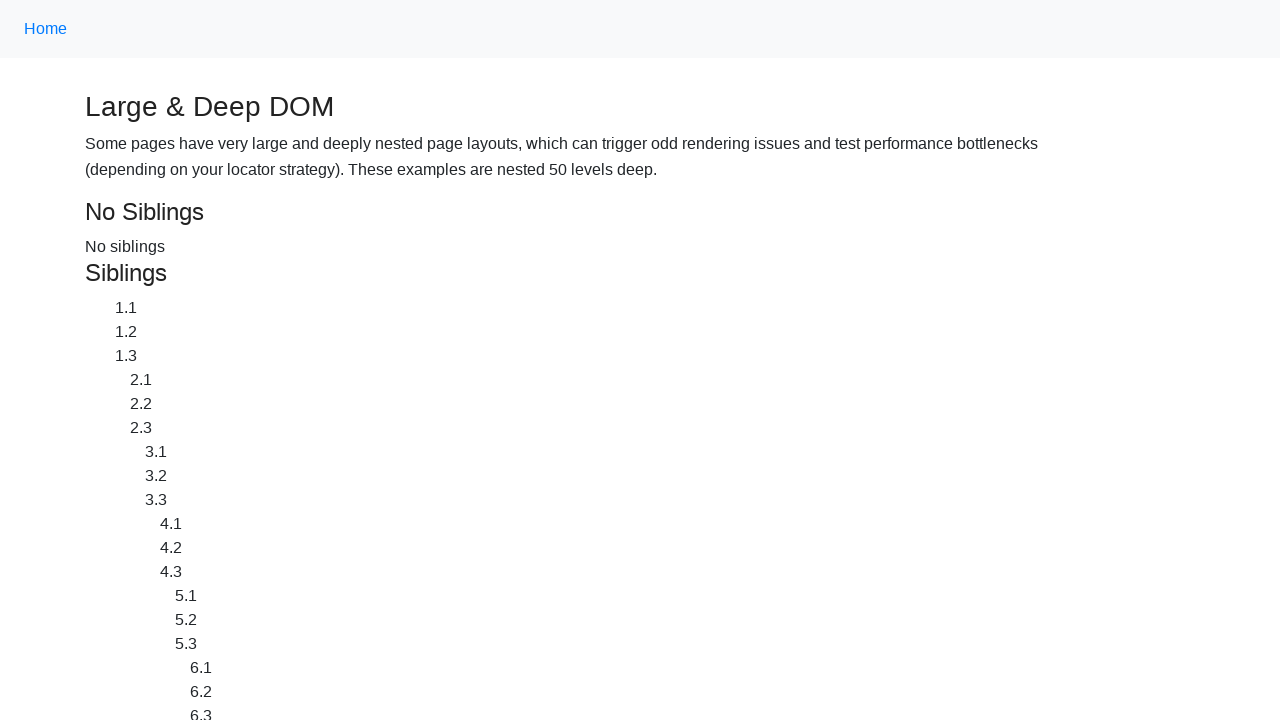

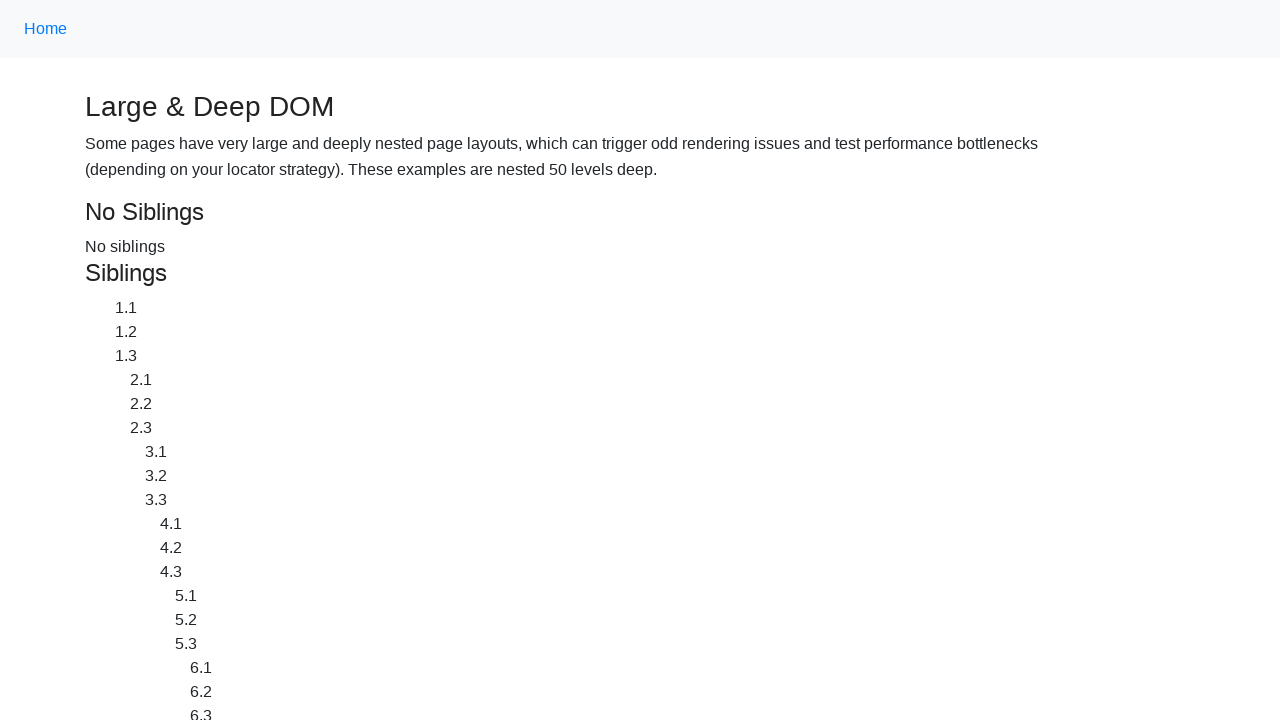